Navigates to InMotion Hosting homepage and clicks on the domain search functionality to verify basic page interaction

Starting URL: https://www.inmotionhosting.com/home-a

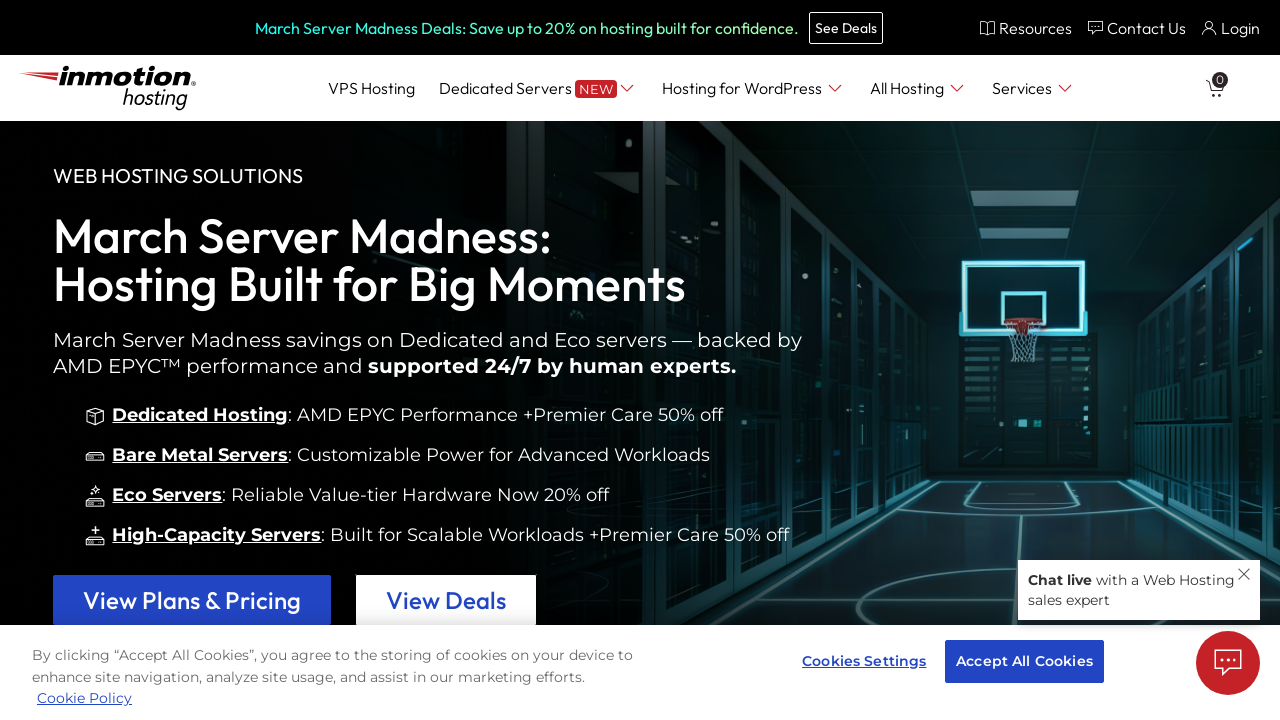

Waited for page to load (domcontentloaded state)
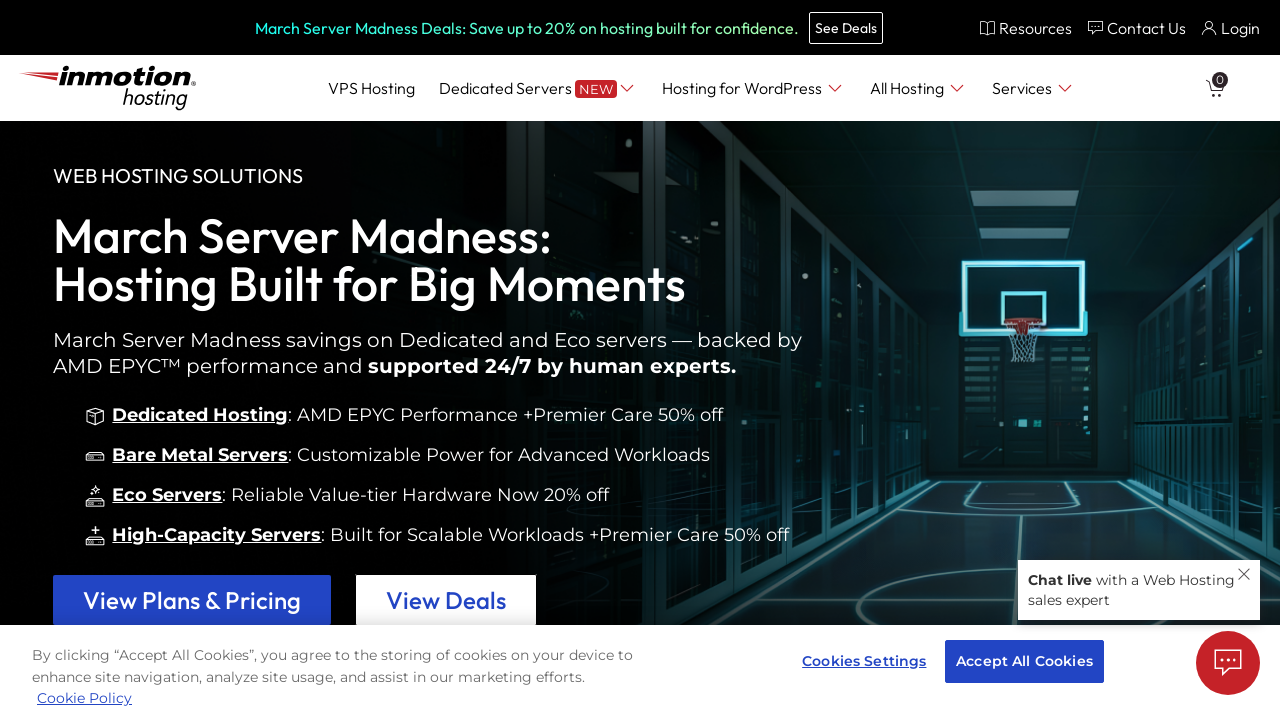

Clicked on domain search functionality at (666, 360) on [data-testid='domain-search'], .domain-search, input[placeholder*='domain'], but
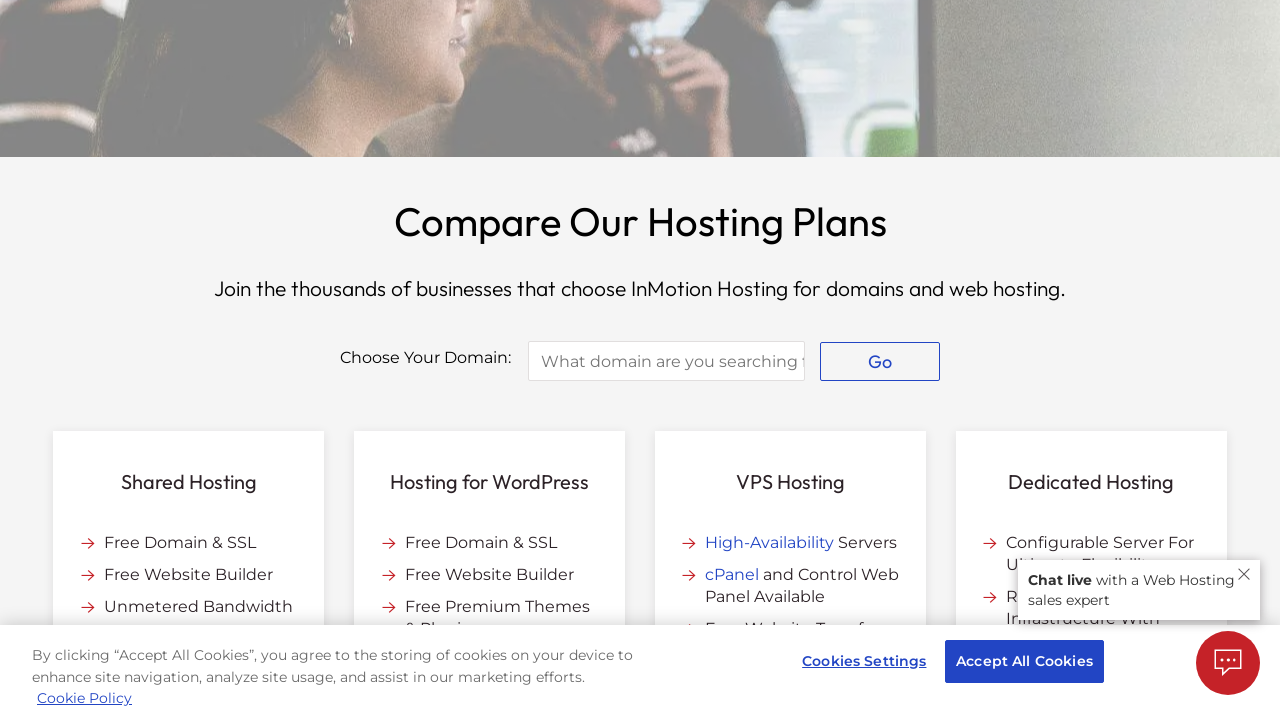

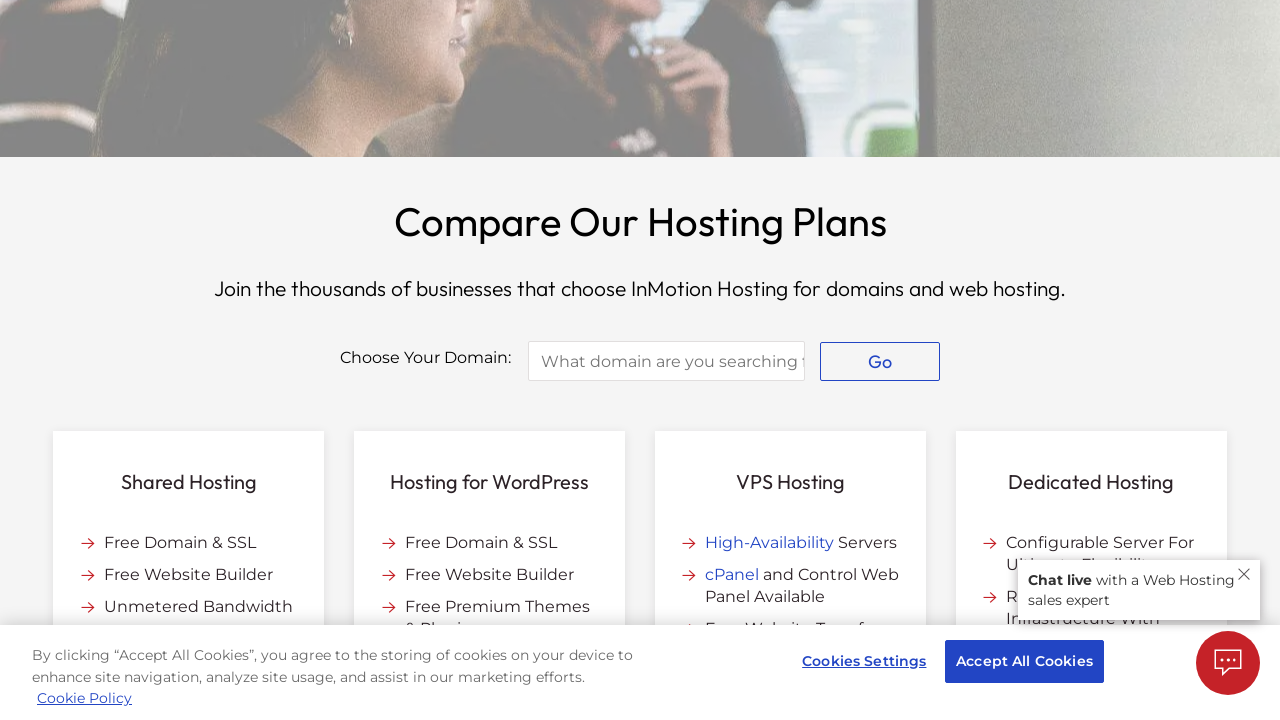